Tests JavaScript confirmation alert handling by clicking a button to trigger an alert dialog, accepting it, and verifying the result message on the page.

Starting URL: http://the-internet.herokuapp.com/javascript_alerts

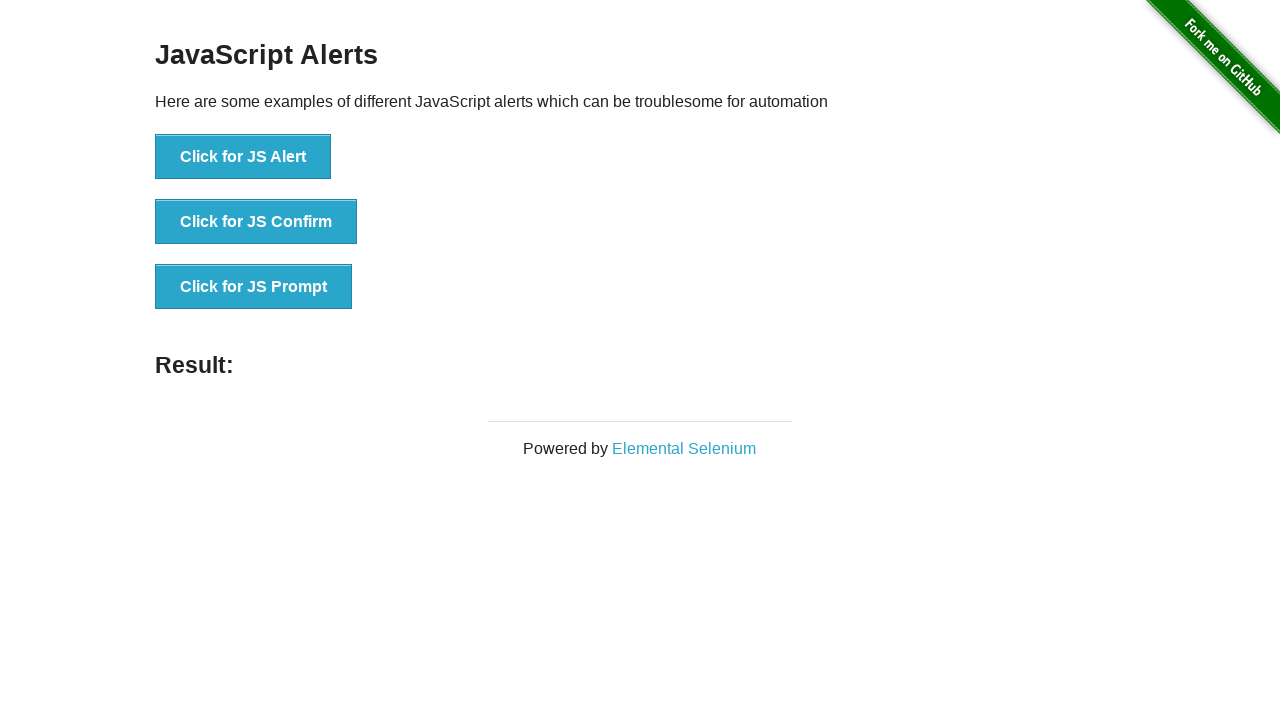

Set up dialog handler to accept confirmation alerts
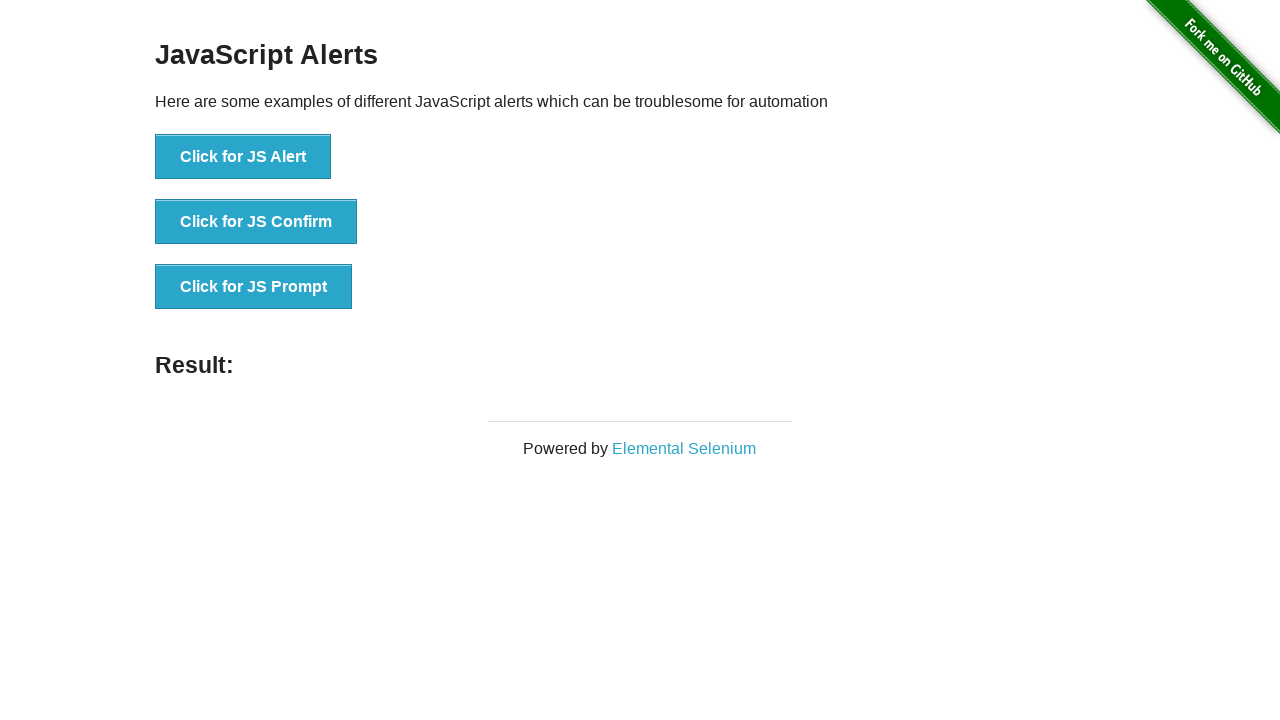

Clicked the second button to trigger JavaScript confirmation alert at (256, 222) on button >> nth=1
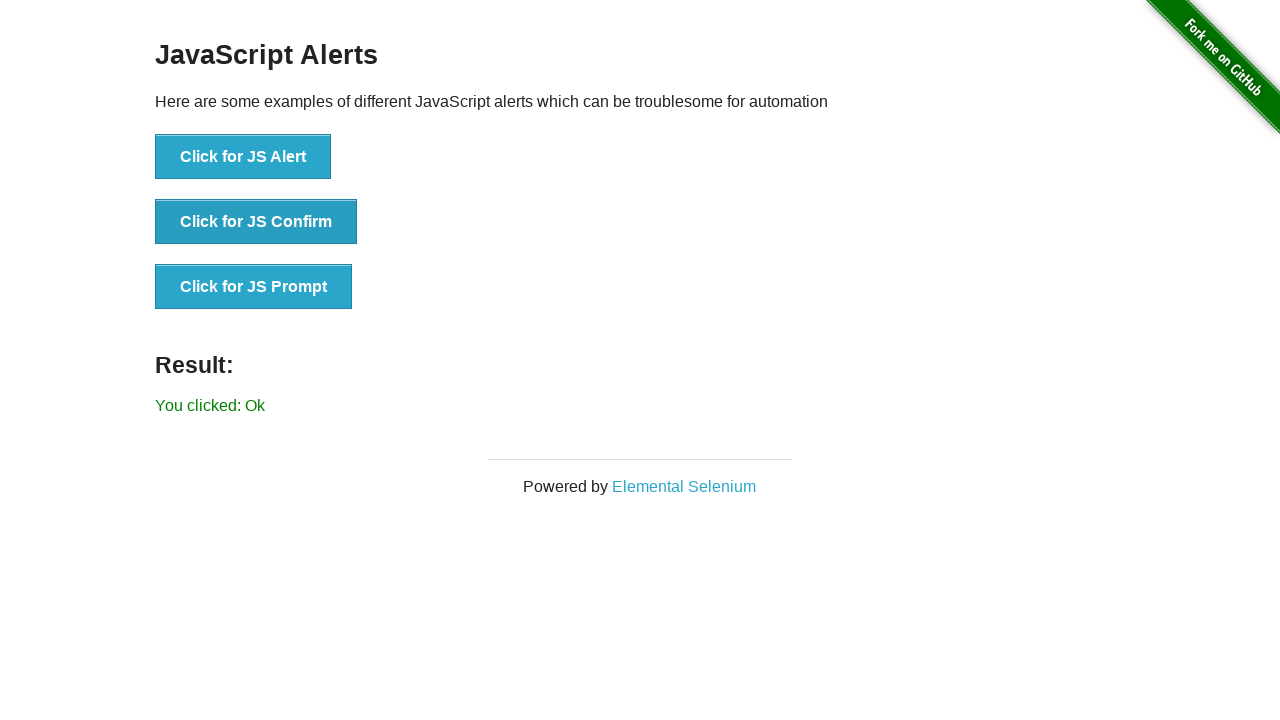

Result element loaded after alert acceptance
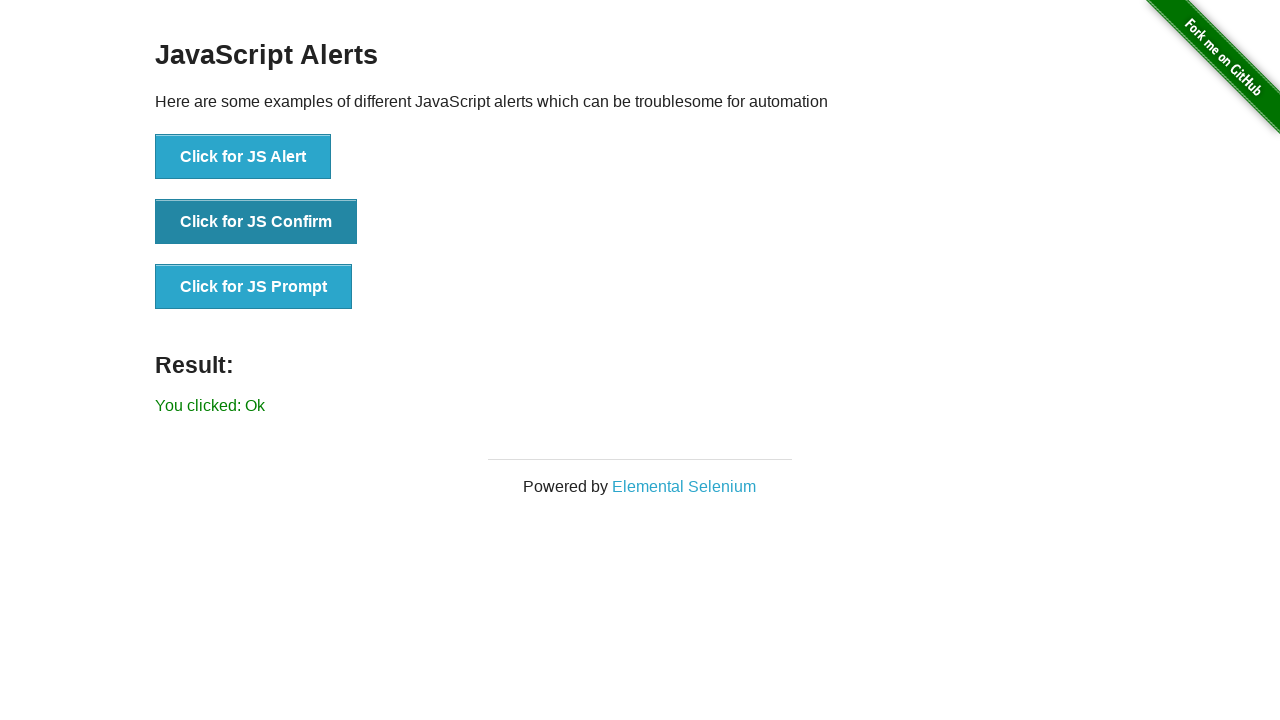

Retrieved result text from page
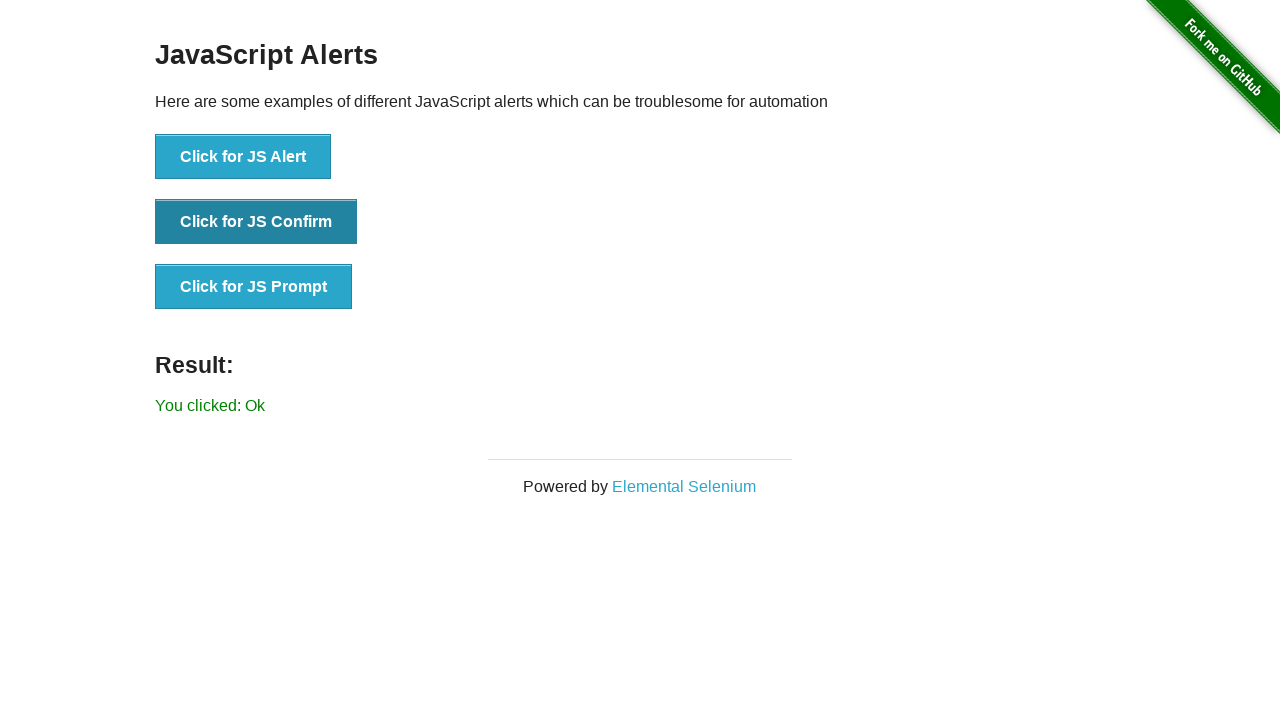

Verified result text matches expected 'You clicked: Ok'
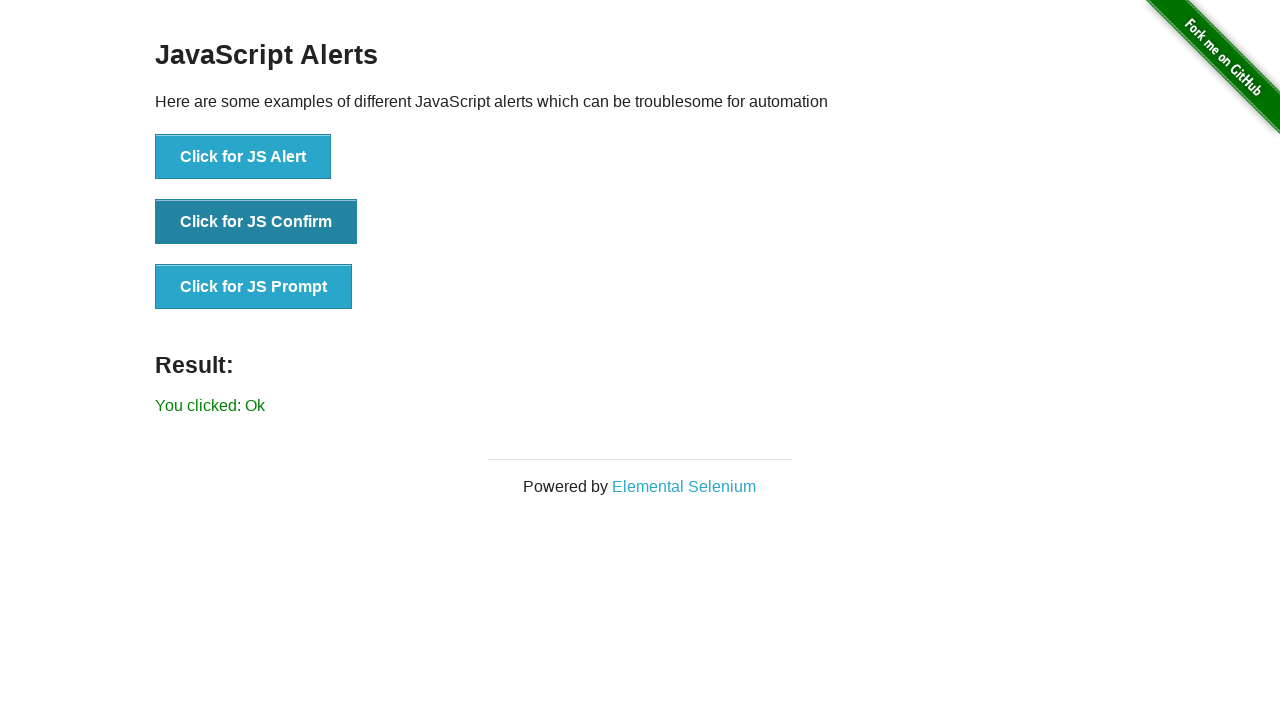

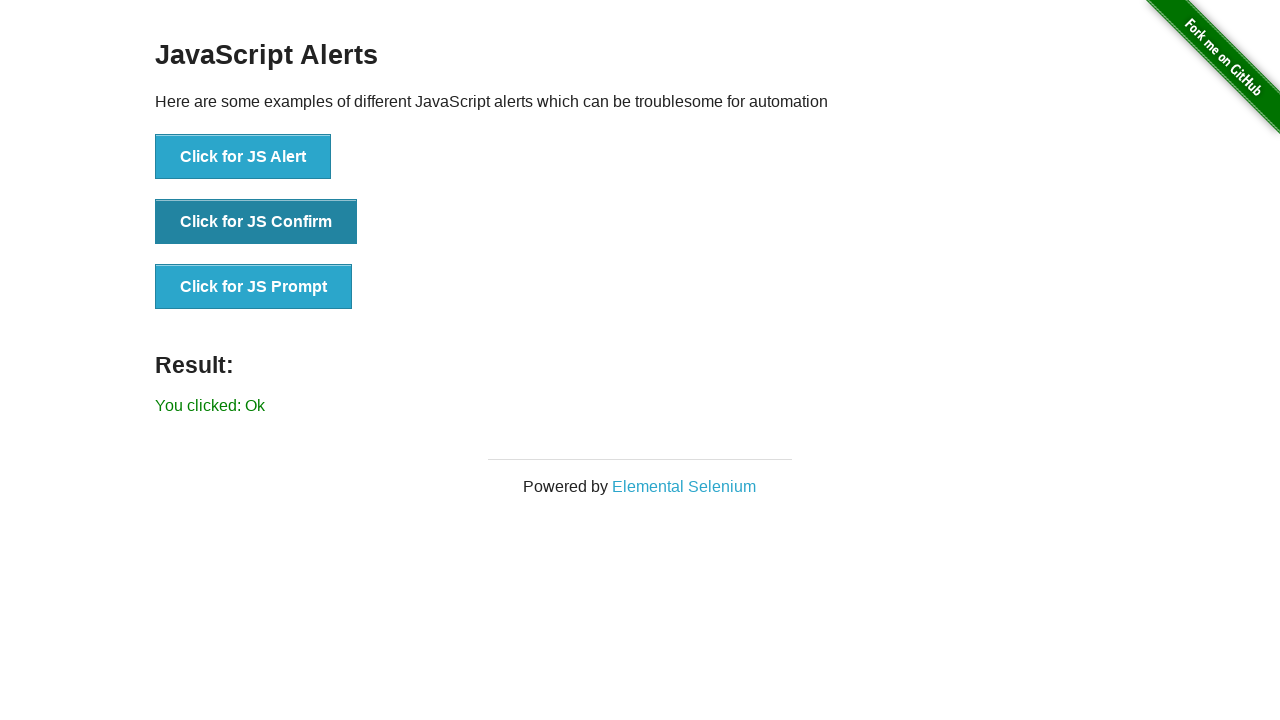